Tests link navigation in the footer section by opening each link in the first column of the footer in new tabs and verifying they load

Starting URL: https://rahulshettyacademy.com/AutomationPractice/

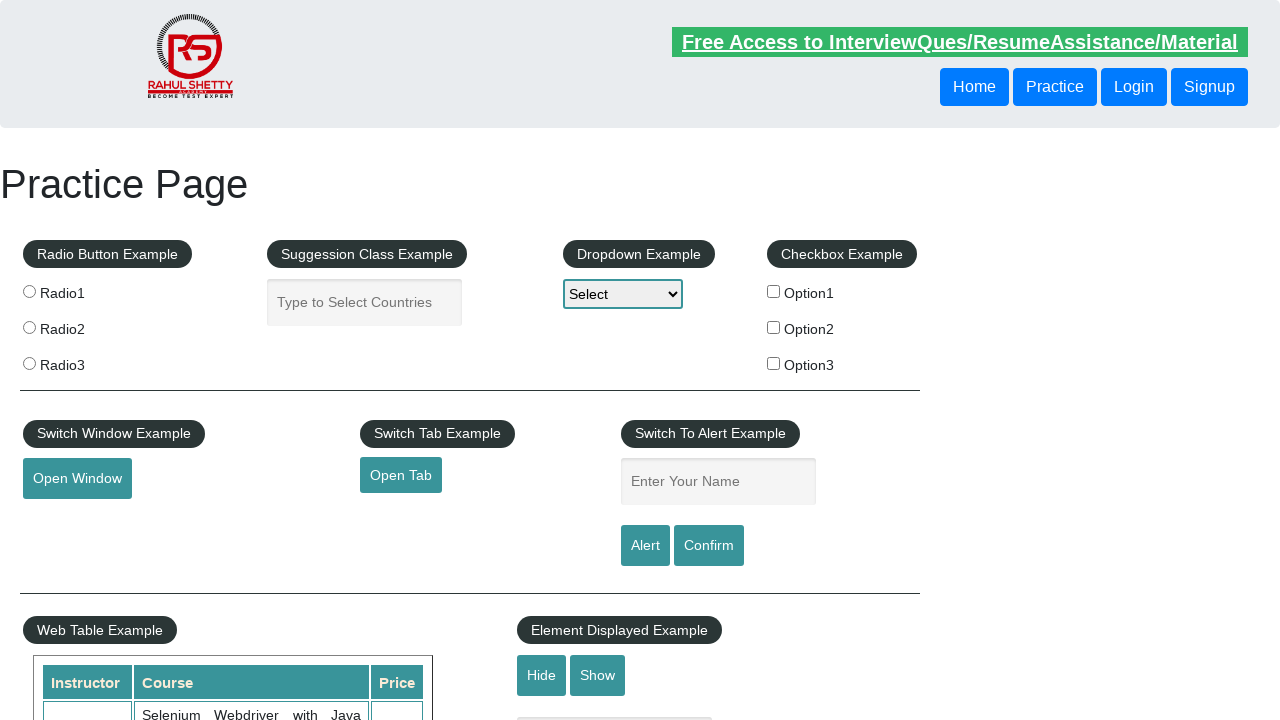

Counted total links on page: 27
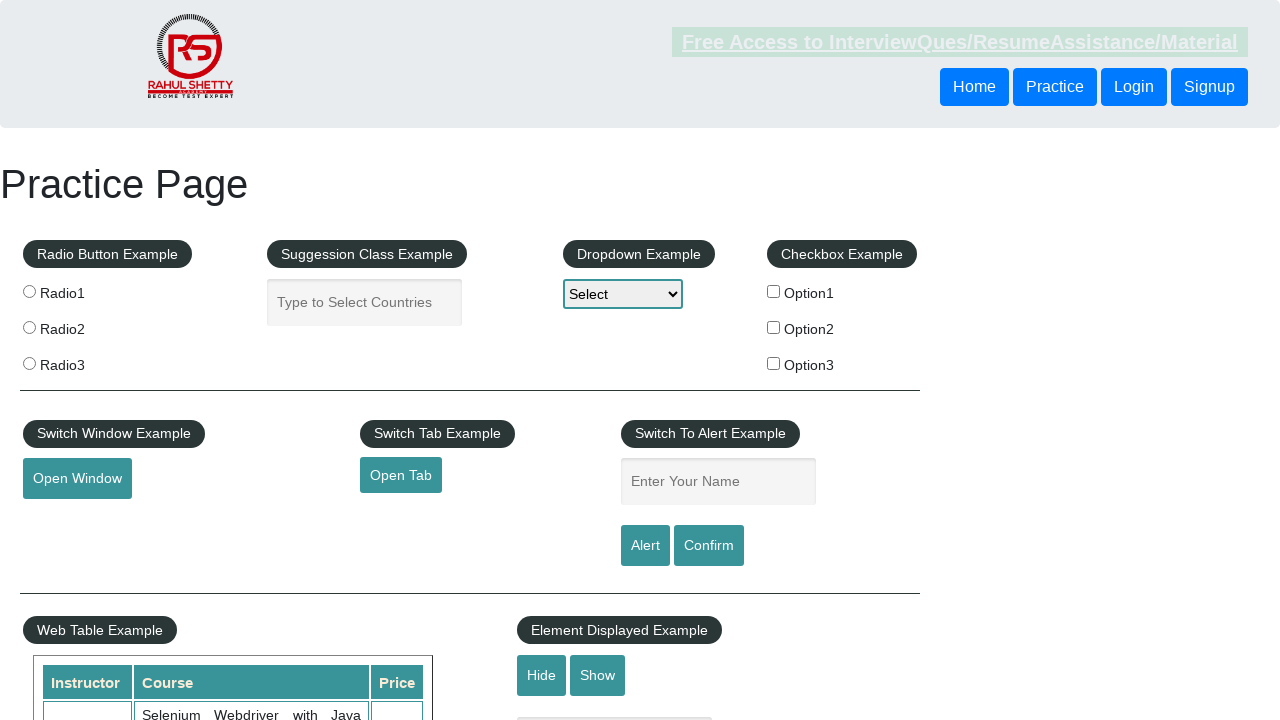

Counted links in footer section: 20
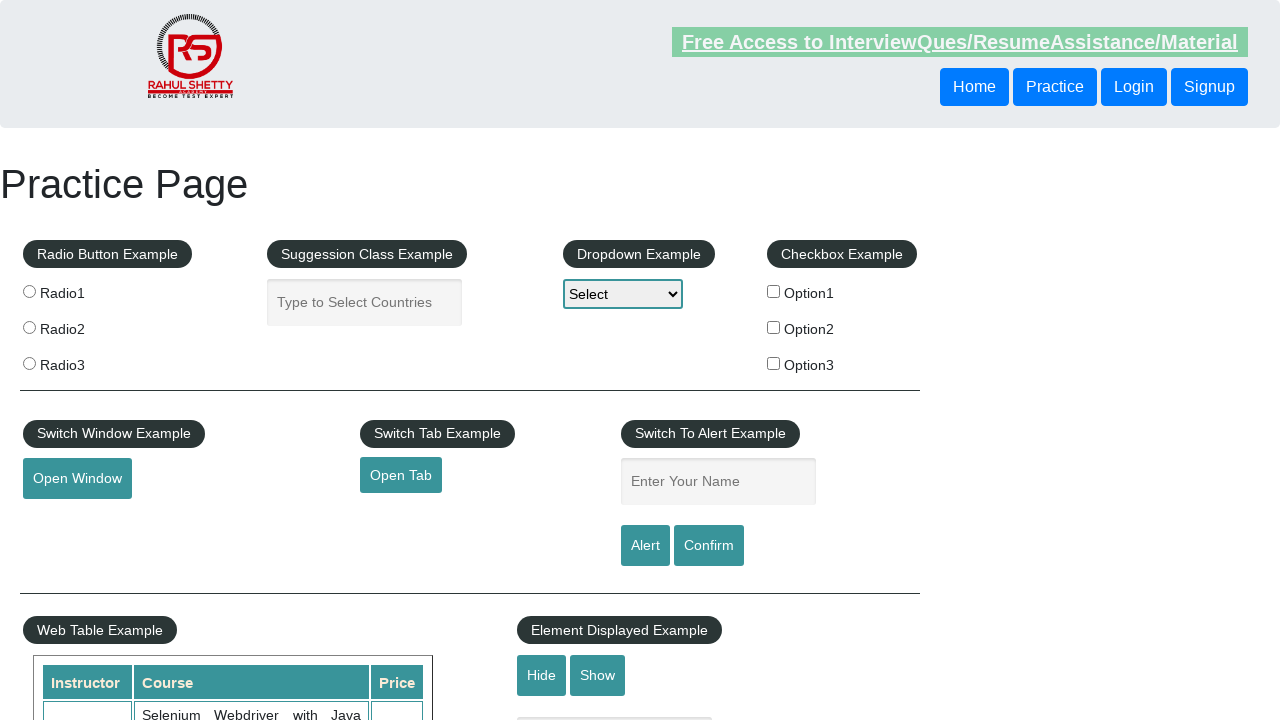

Counted links in first footer column: 0
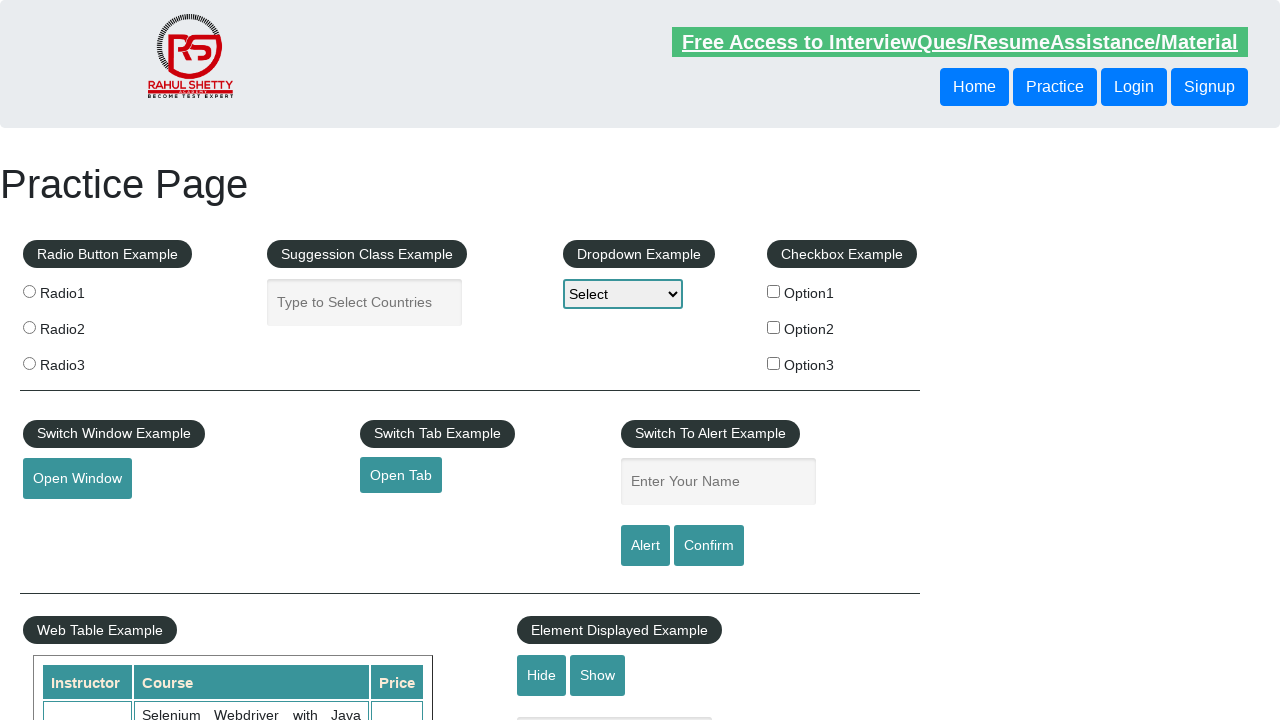

Switched to tab with title: Practice Page
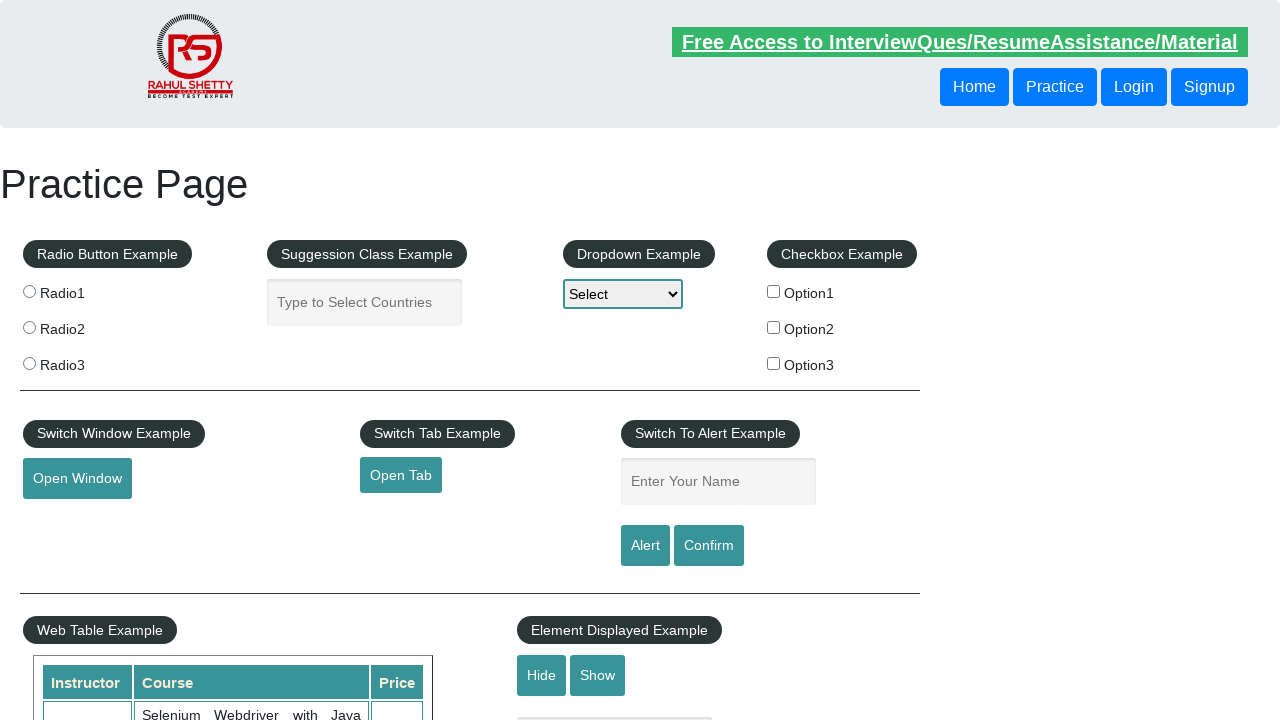

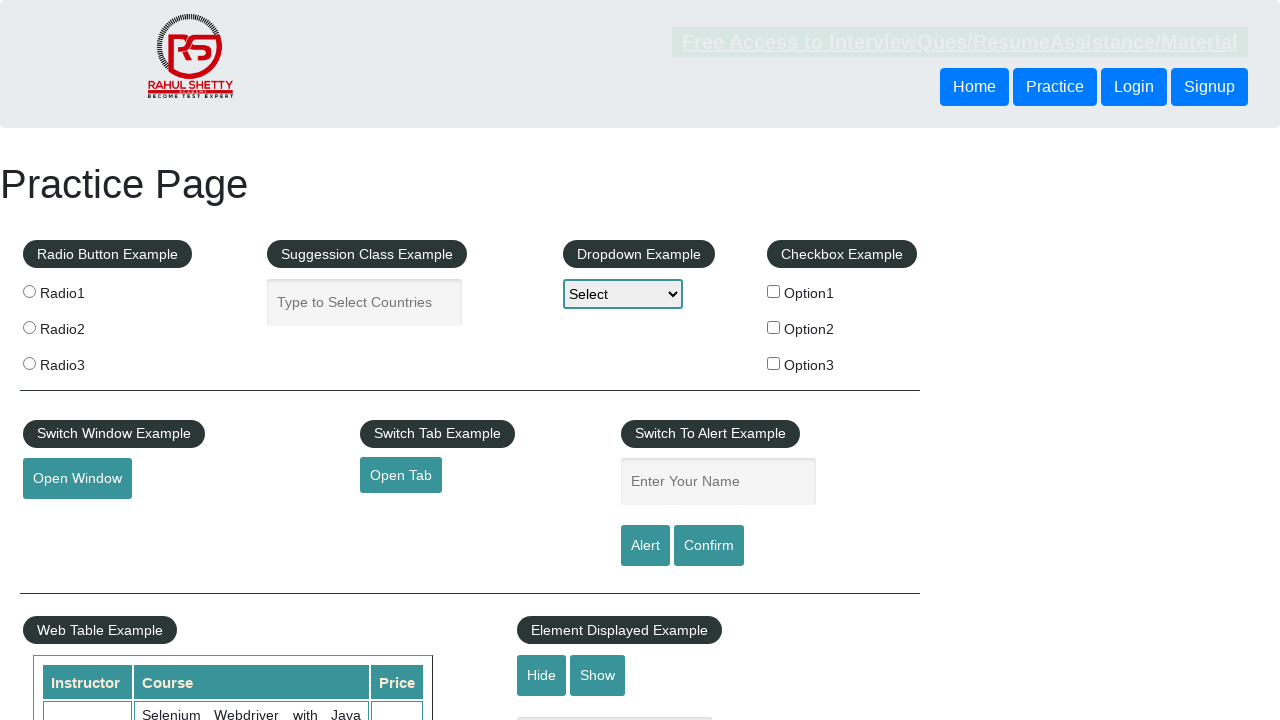